Tests the search functionality on a banking demo site by entering a search term and submitting

Starting URL: http://zero.webappsecurity.com/

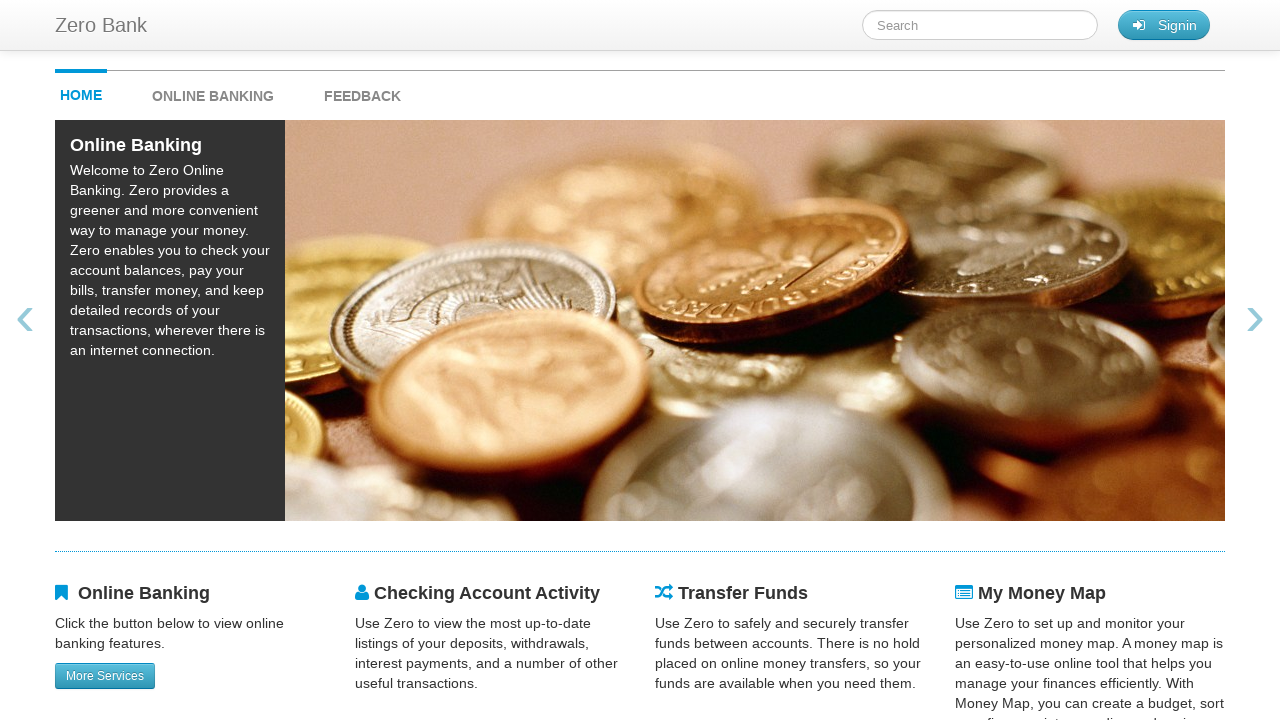

Filled search field with 'Online banking' on #searchTerm
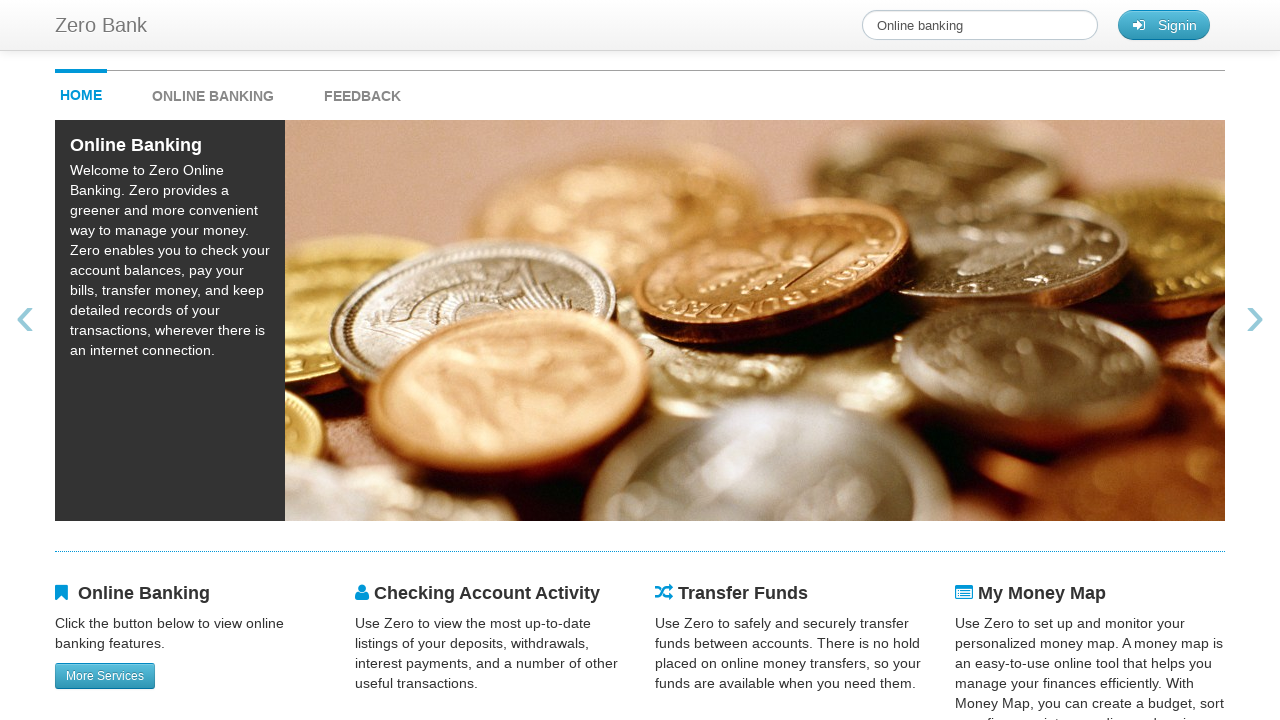

Pressed Enter to submit the search on #searchTerm
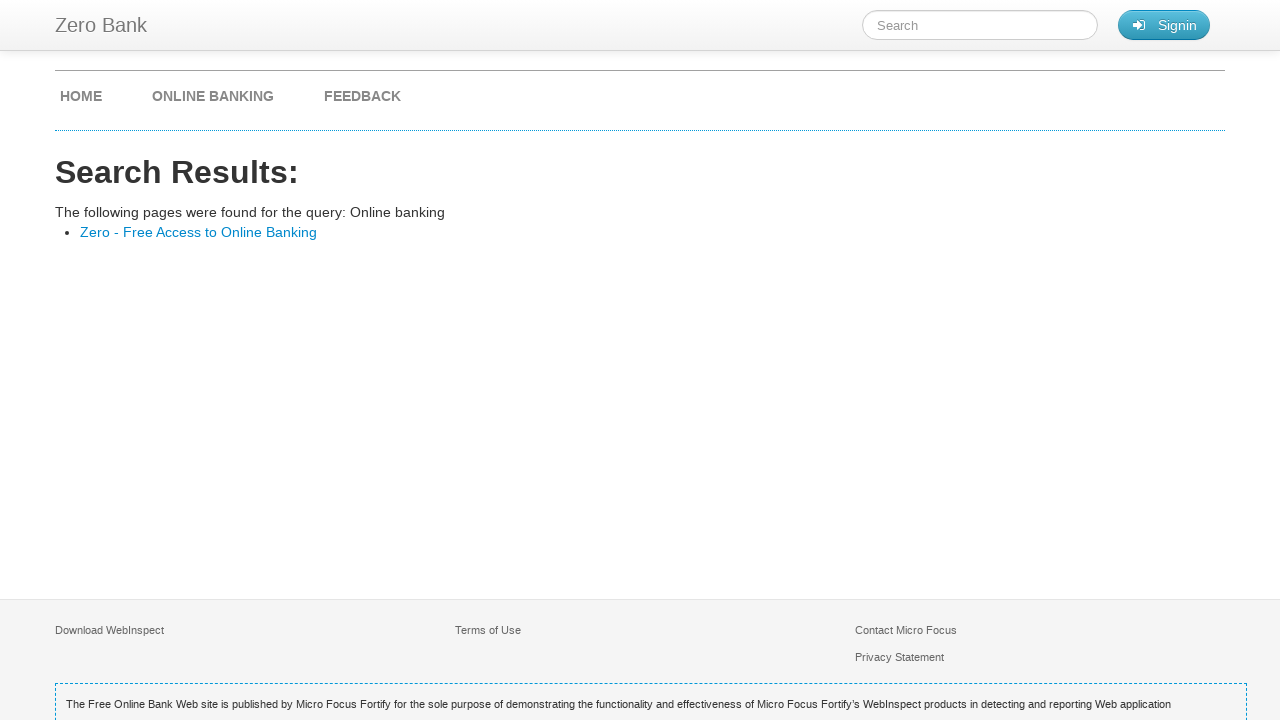

Waited for page to load after search submission
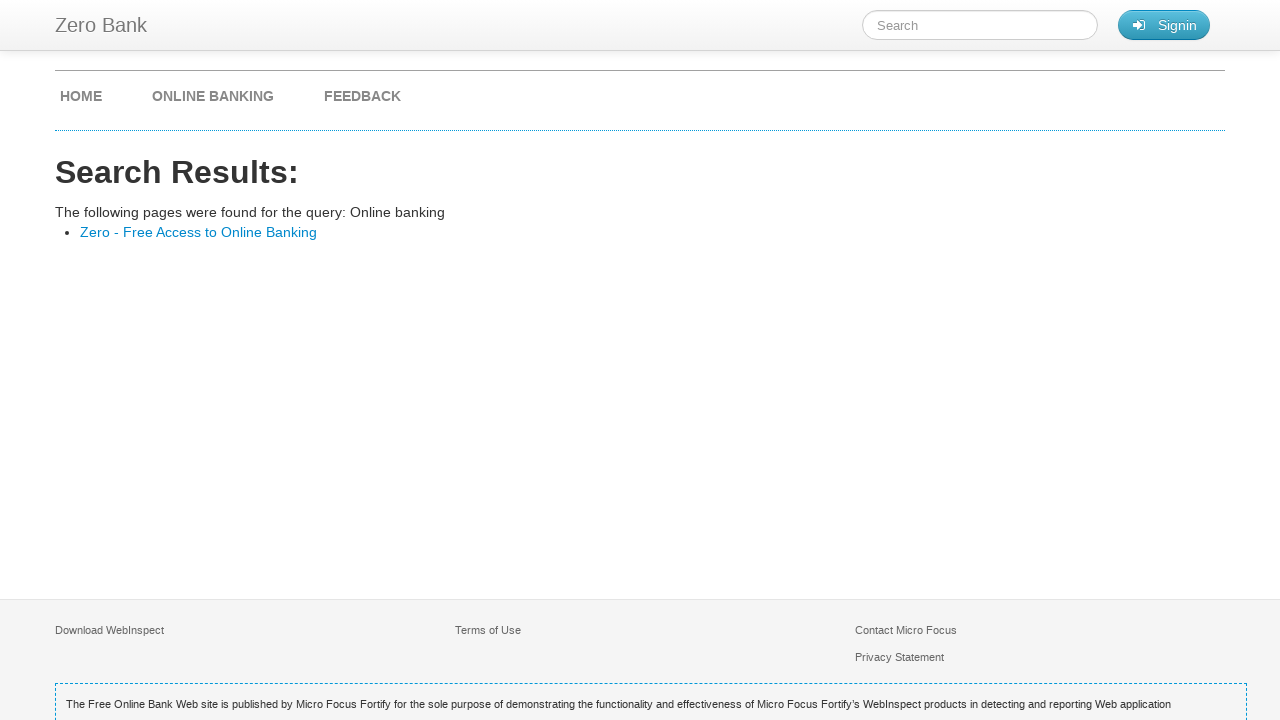

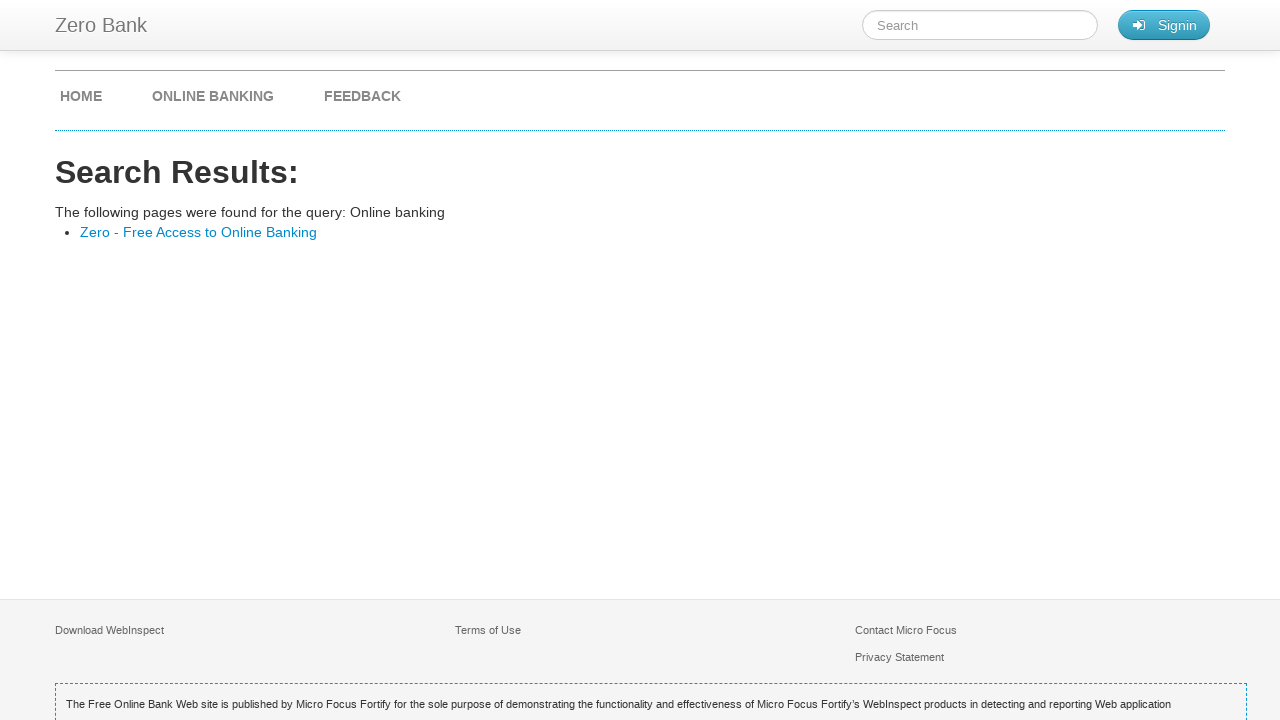